Tests a grocery shopping website by searching for products containing "ca", verifying product counts, adding items to cart, and checking the brand logo text

Starting URL: https://rahulshettyacademy.com/seleniumPractise/#/

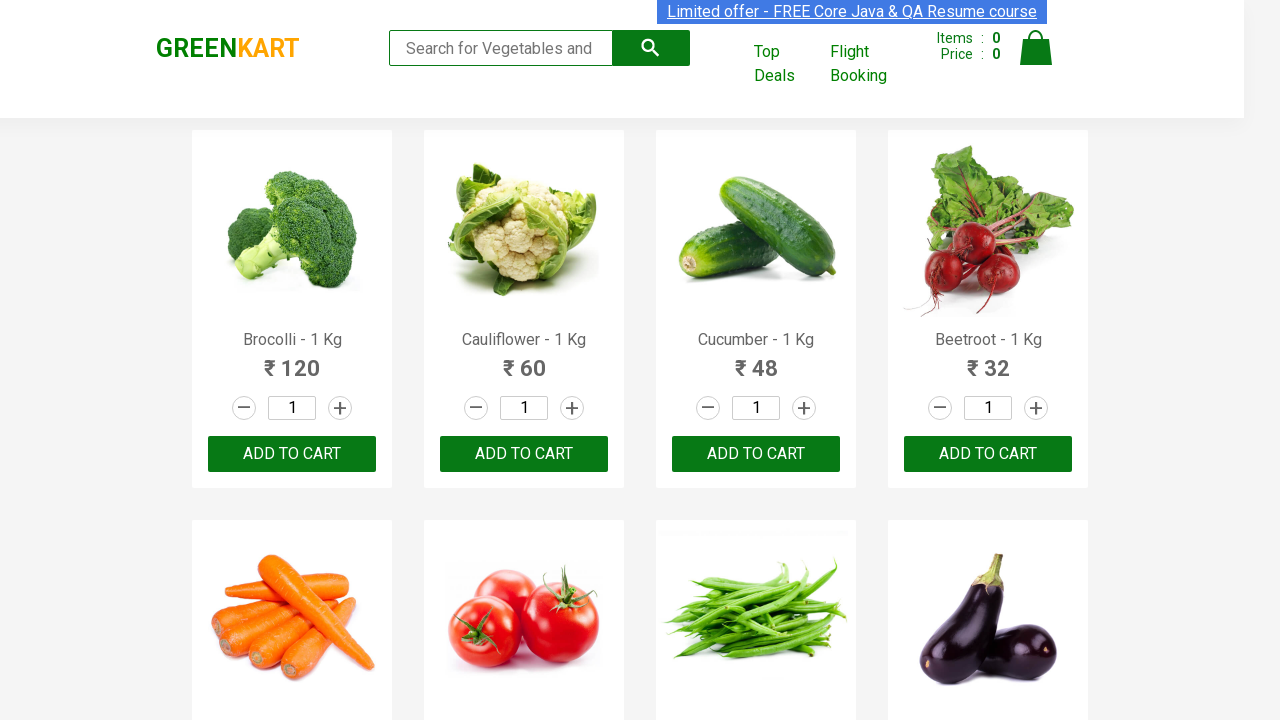

Filled search box with 'ca' to find products on .search-keyword
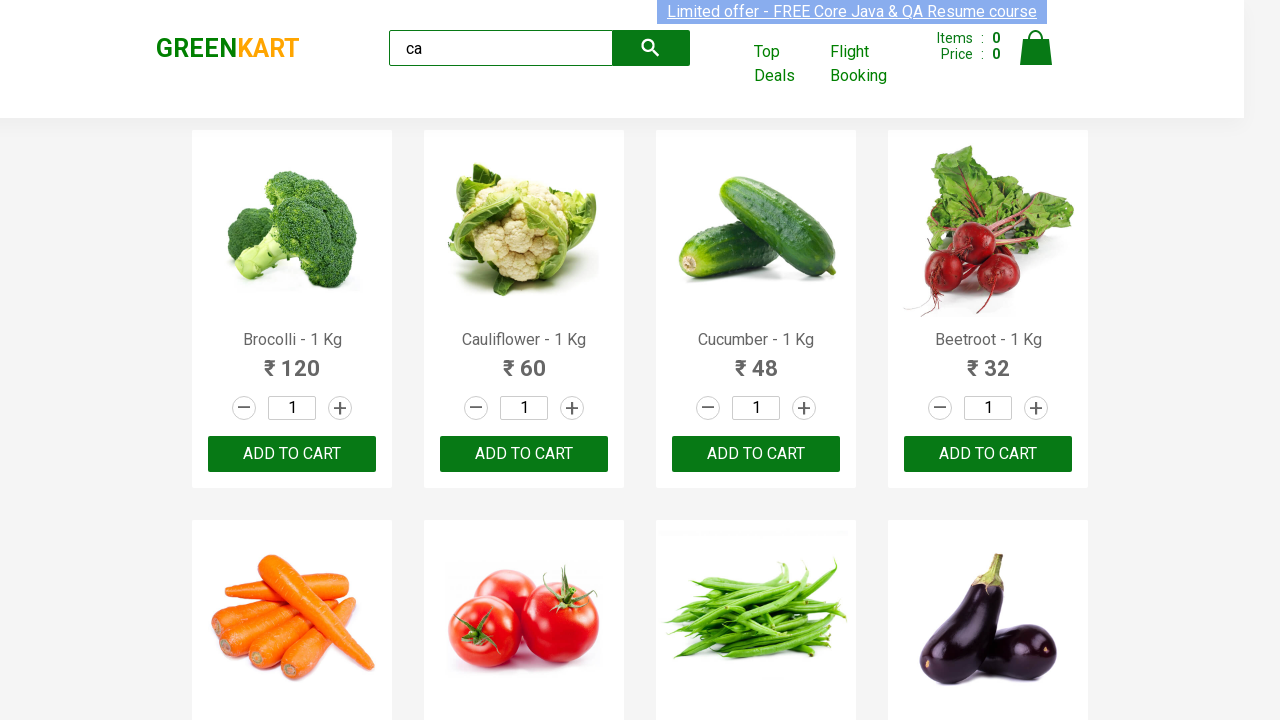

Waited 2 seconds for products to load
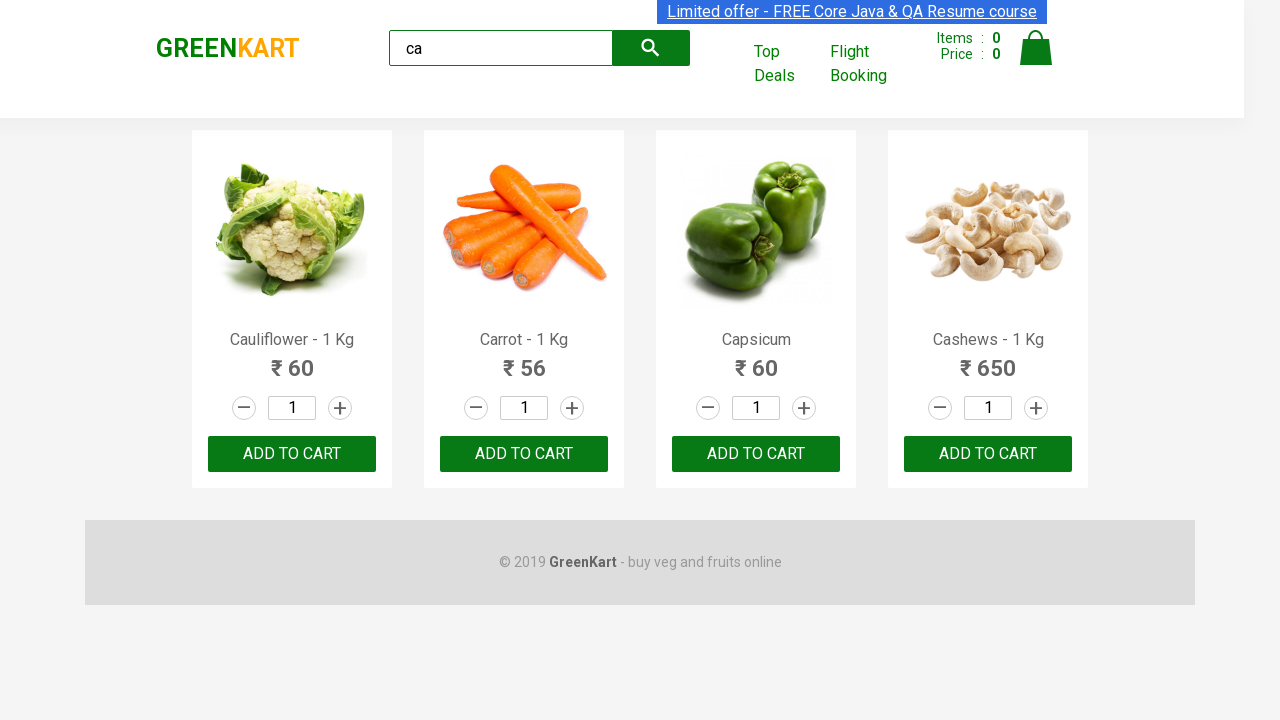

Verified product elements are displayed on page
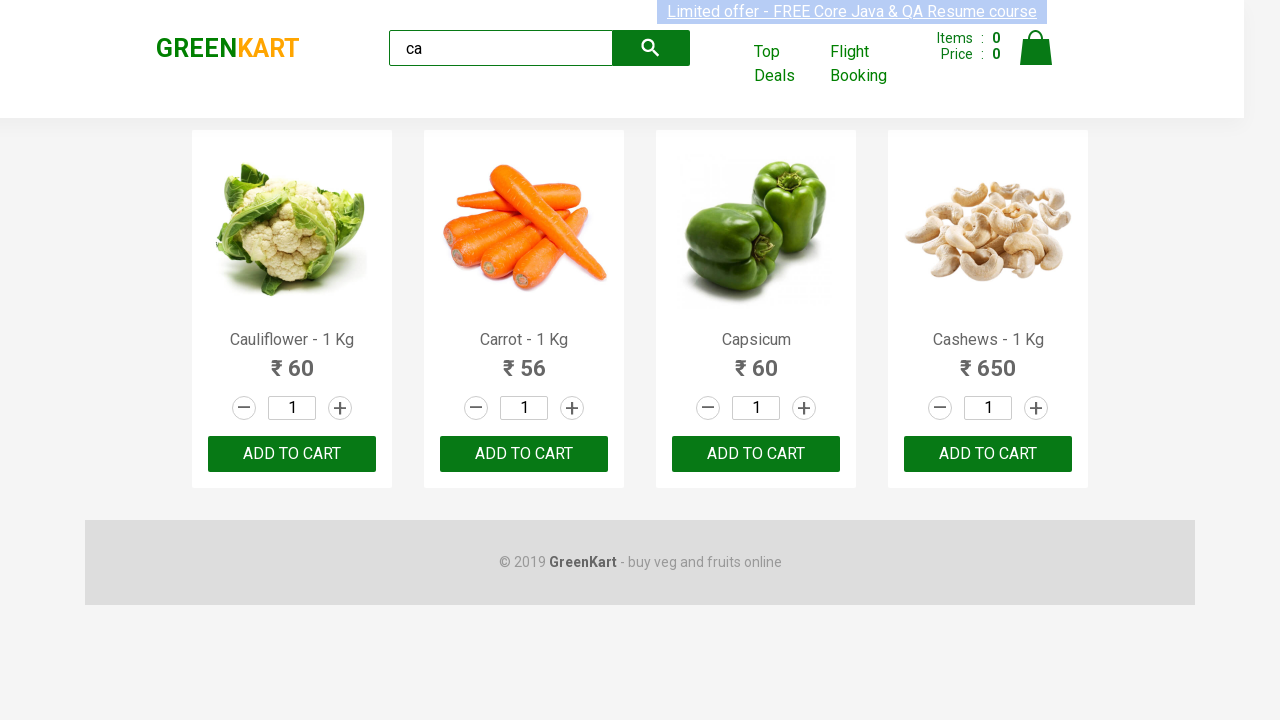

Clicked ADD TO CART button on third product at (756, 454) on :nth-child(3) > .product-action > button
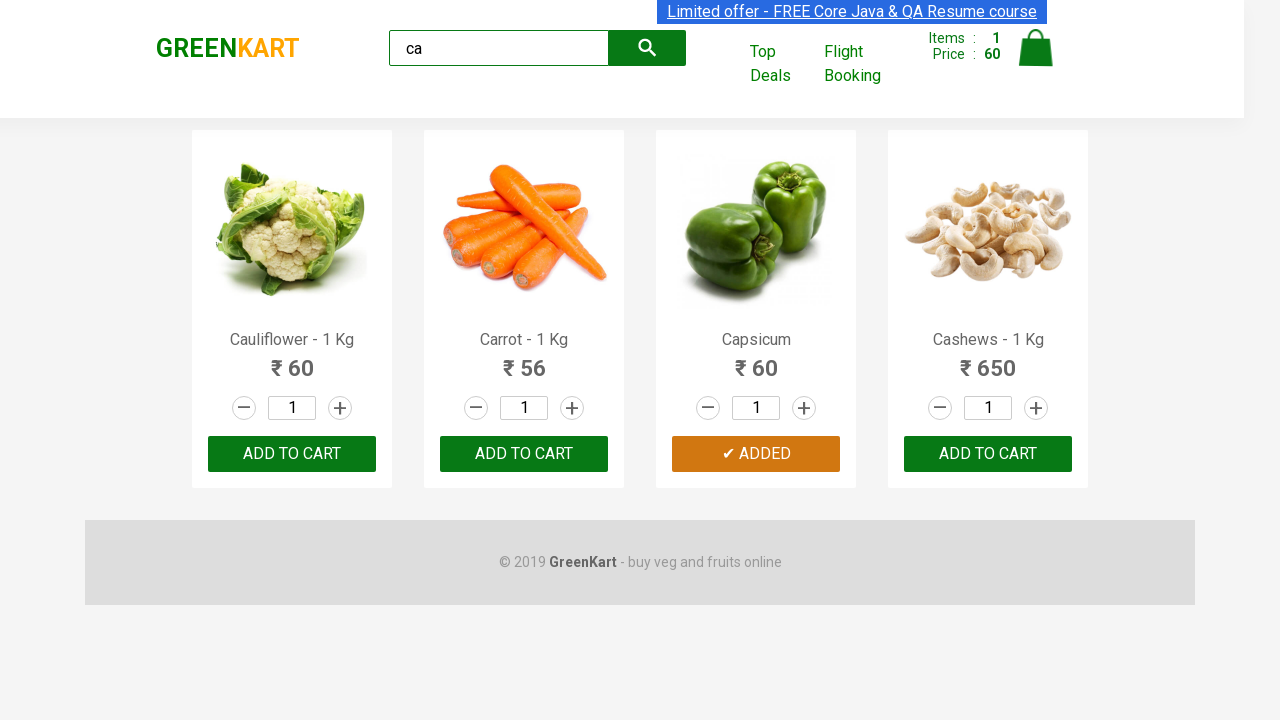

Clicked ADD TO CART button on second product (index 2) at (756, 454) on .products .product >> nth=2 >> button
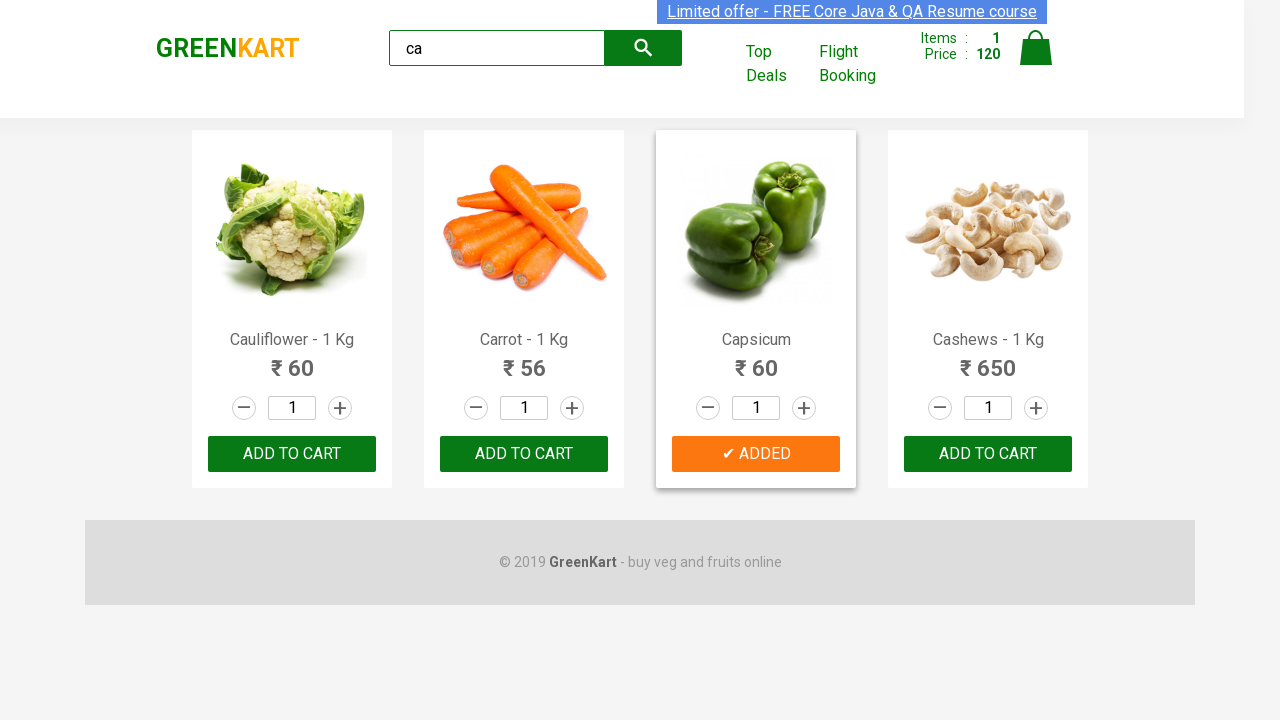

Found and clicked ADD TO CART for Cashews product at (988, 454) on .products .product >> nth=3 >> button
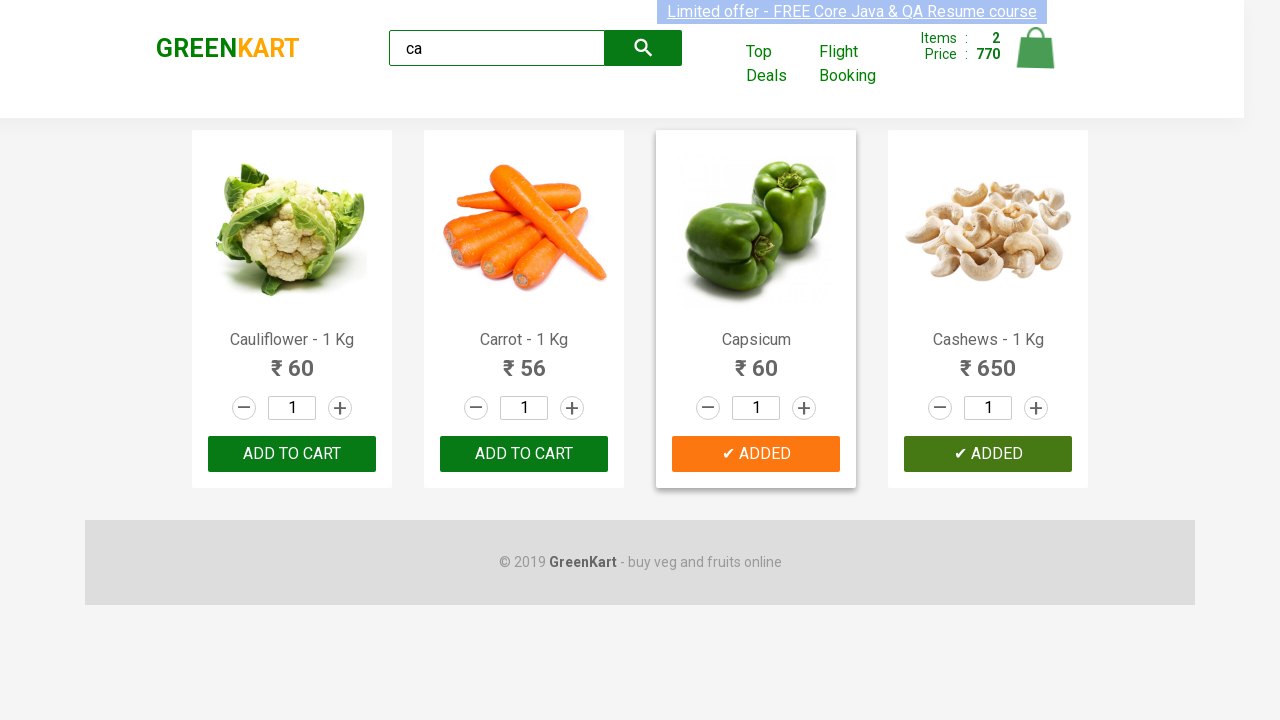

Retrieved brand logo text: 'GREENKART'
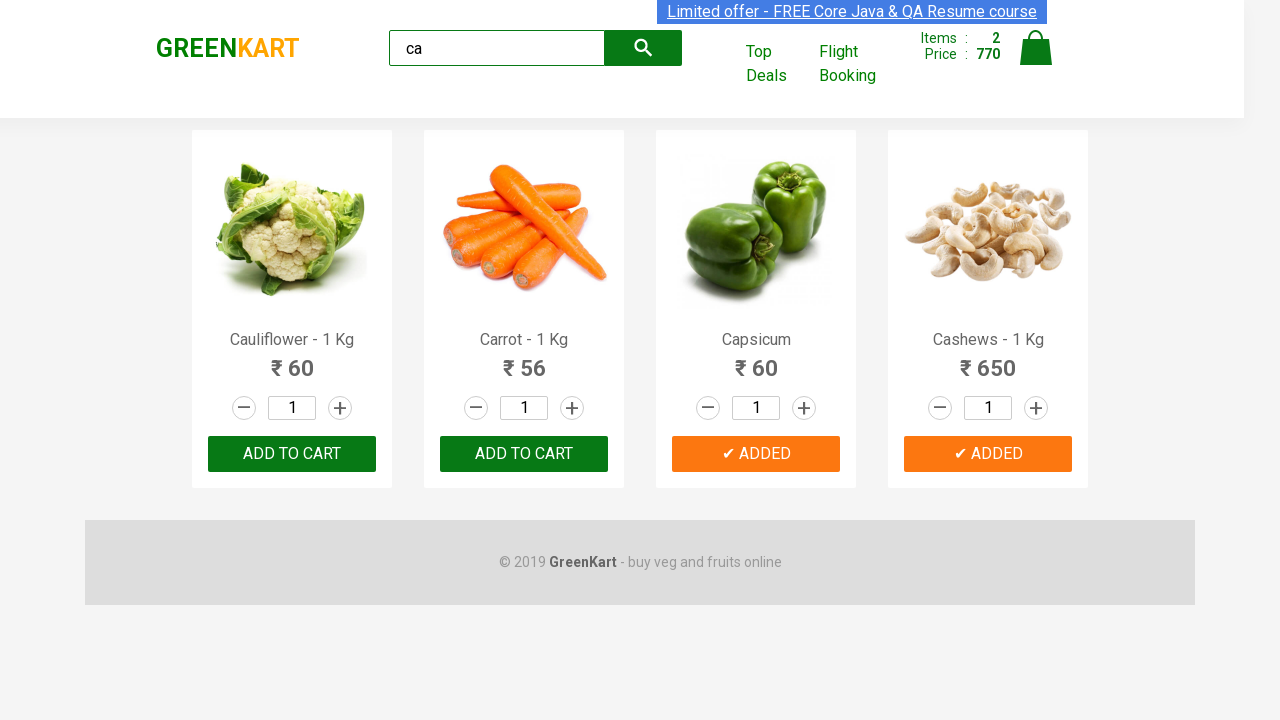

Verified brand logo text matches 'GREENKART'
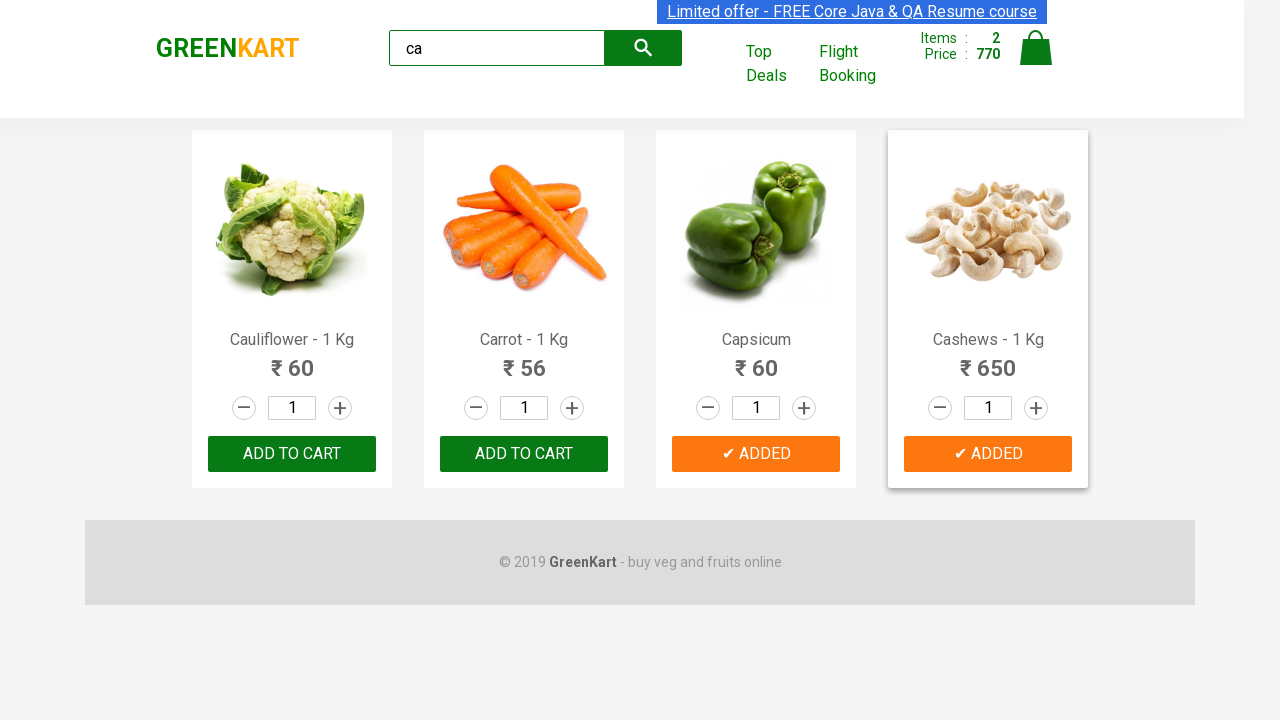

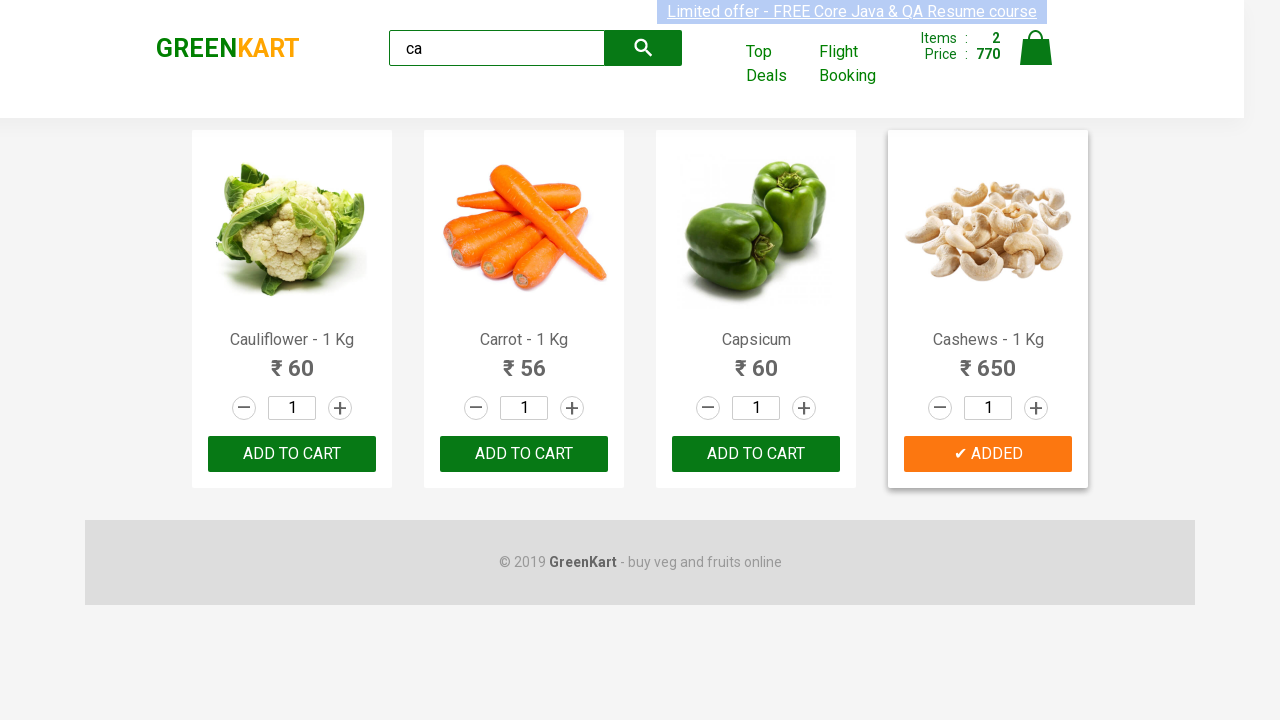